Attempts registration with invalid password (too short) to verify error handling

Starting URL: https://www.sharelane.com/cgi-bin/register.py?page=1&zip_code=12345

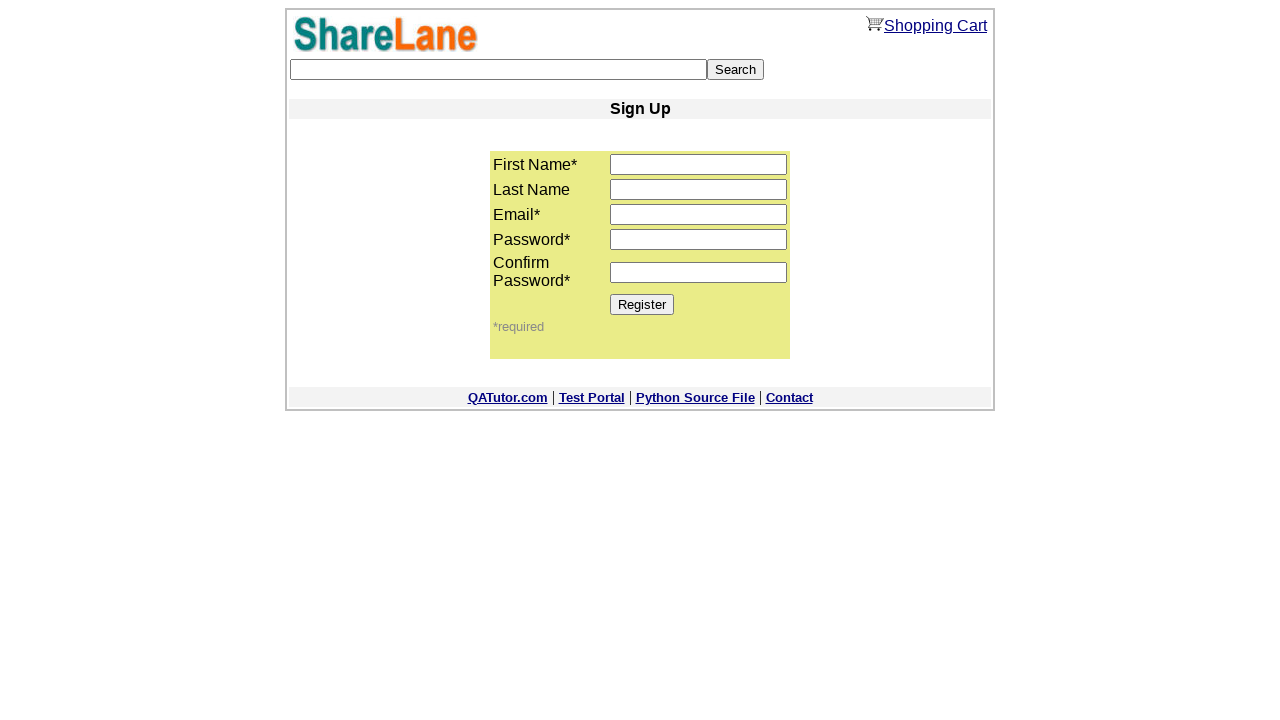

Filled first name field with 'Lena' on input[name='first_name']
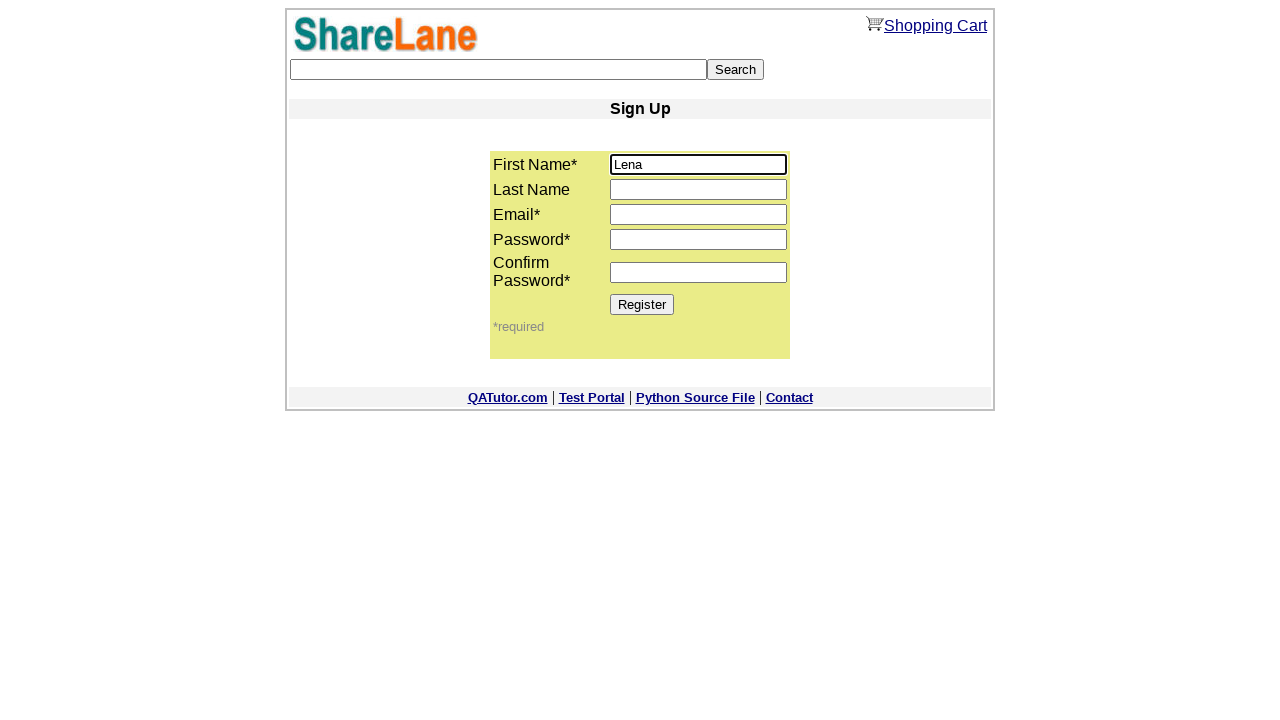

Filled email field with 'user_3621@example.com' on input[name='email']
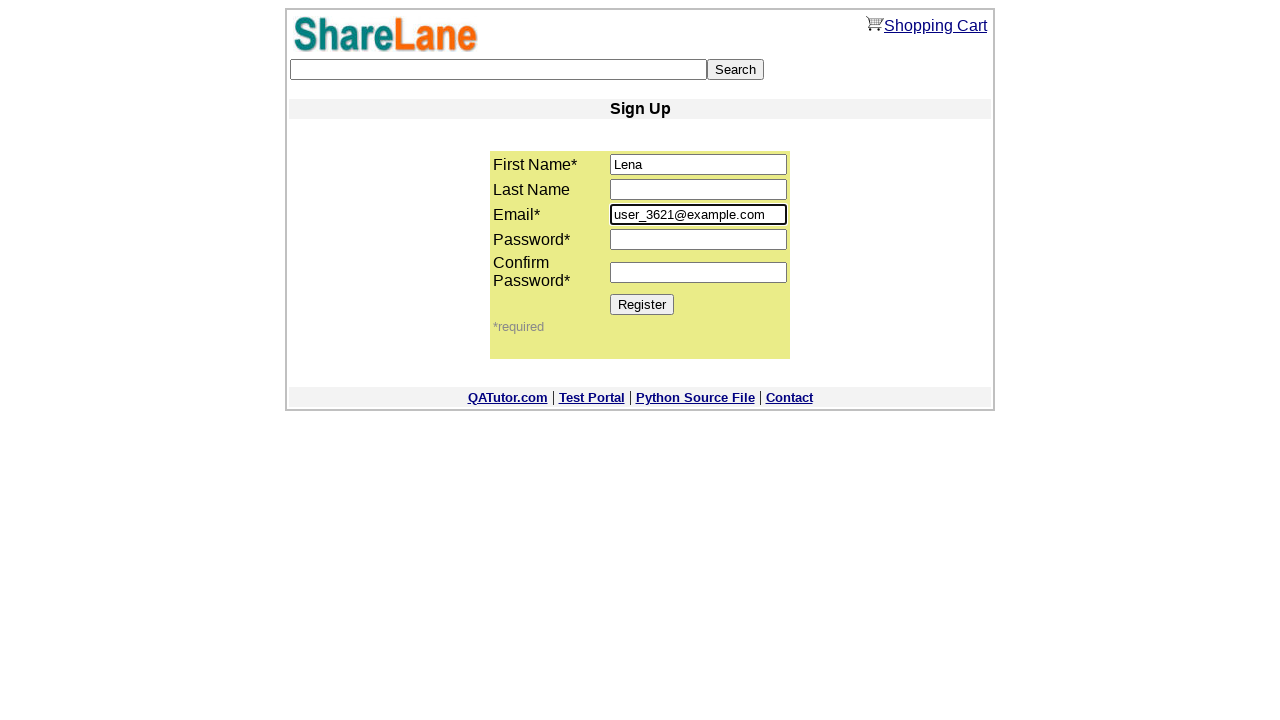

Filled password field with invalid short password '123' on input[name='password1']
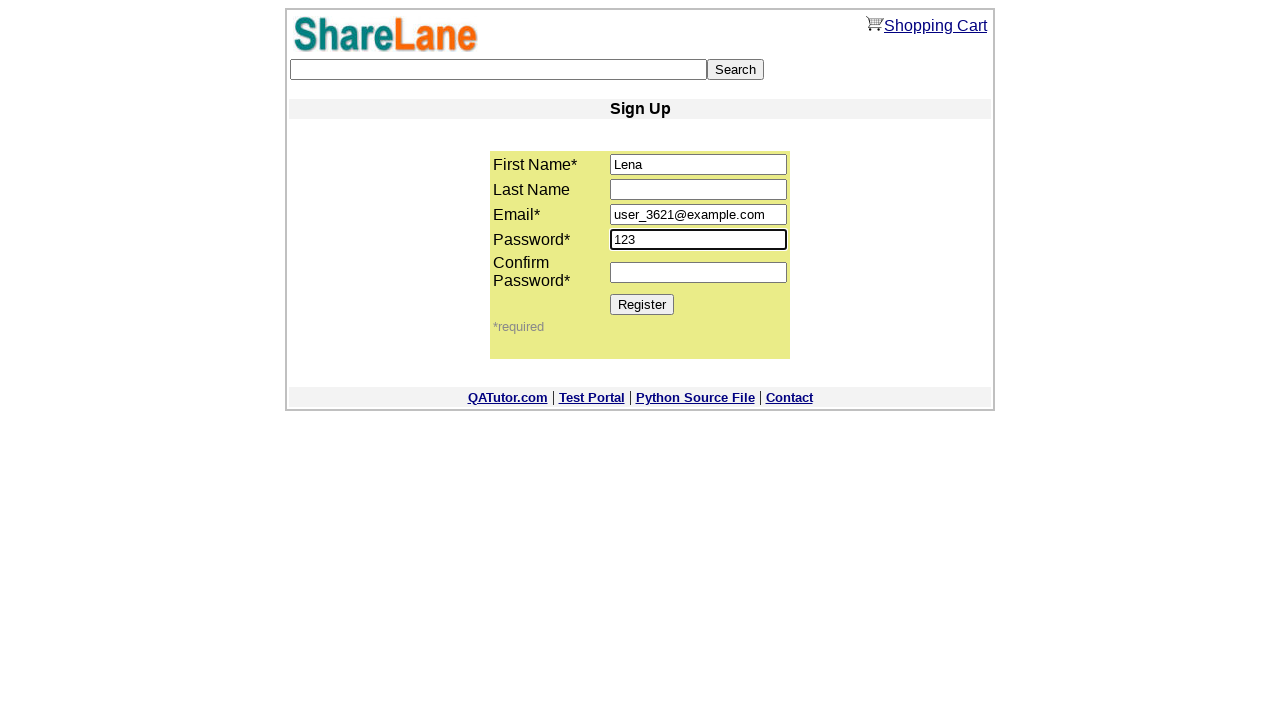

Filled password confirmation field with '123' on input[name='password2']
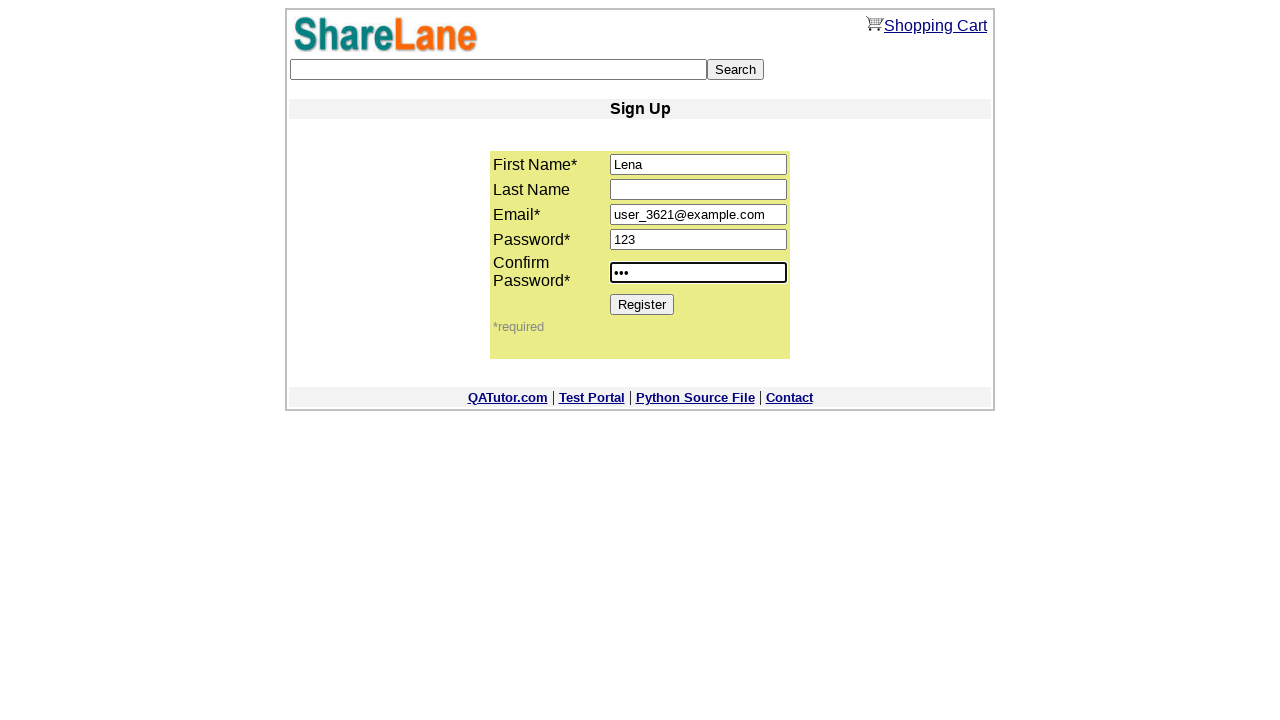

Clicked Register button to submit form with invalid password at (642, 304) on [value='Register']
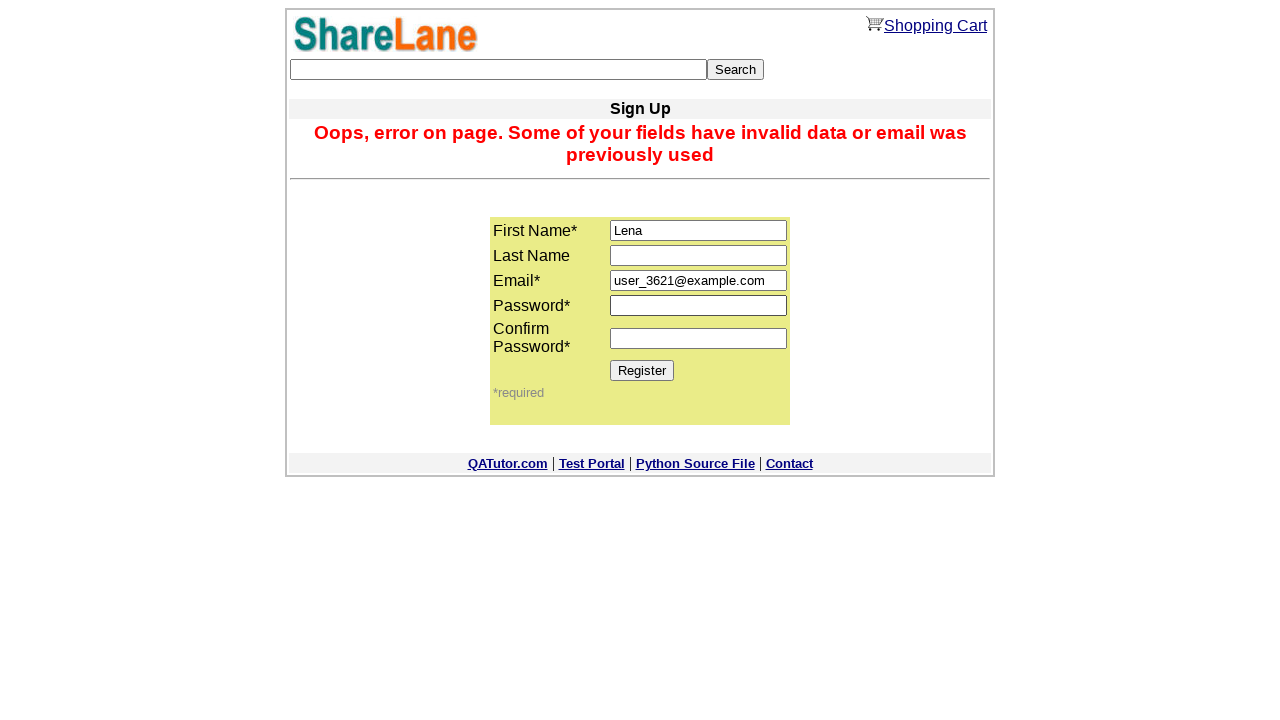

Error message appeared confirming invalid password rejection
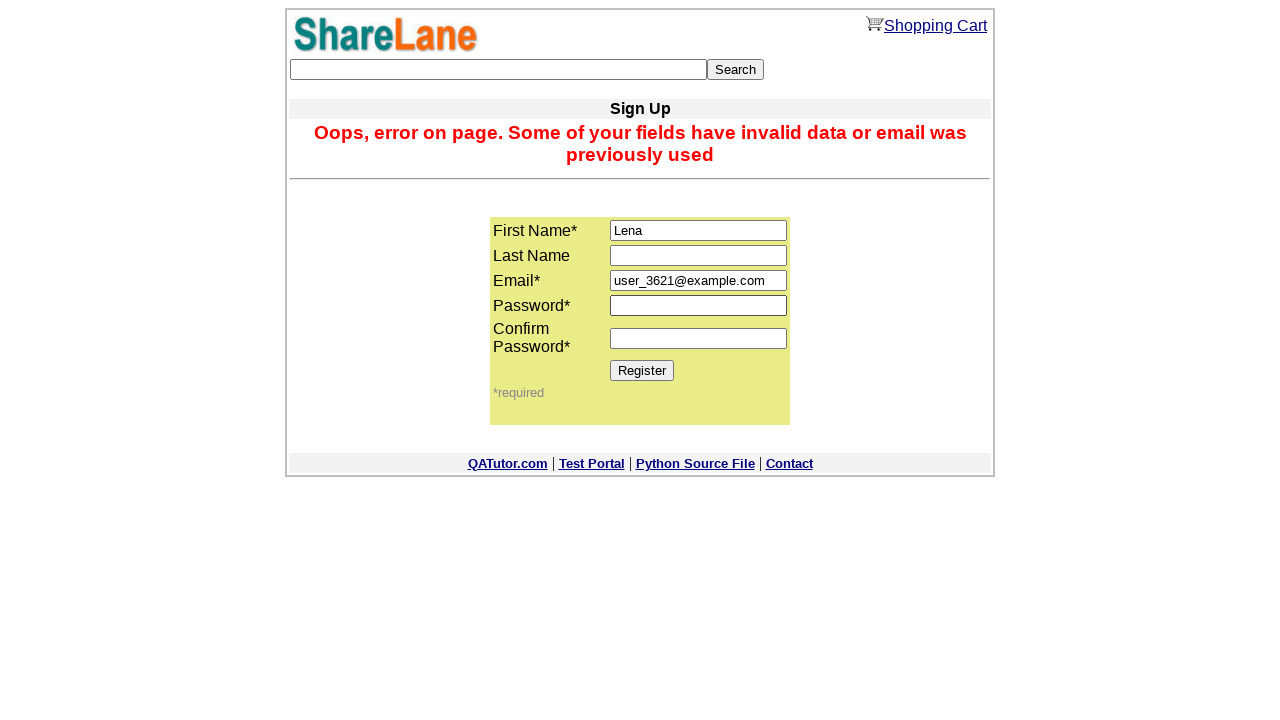

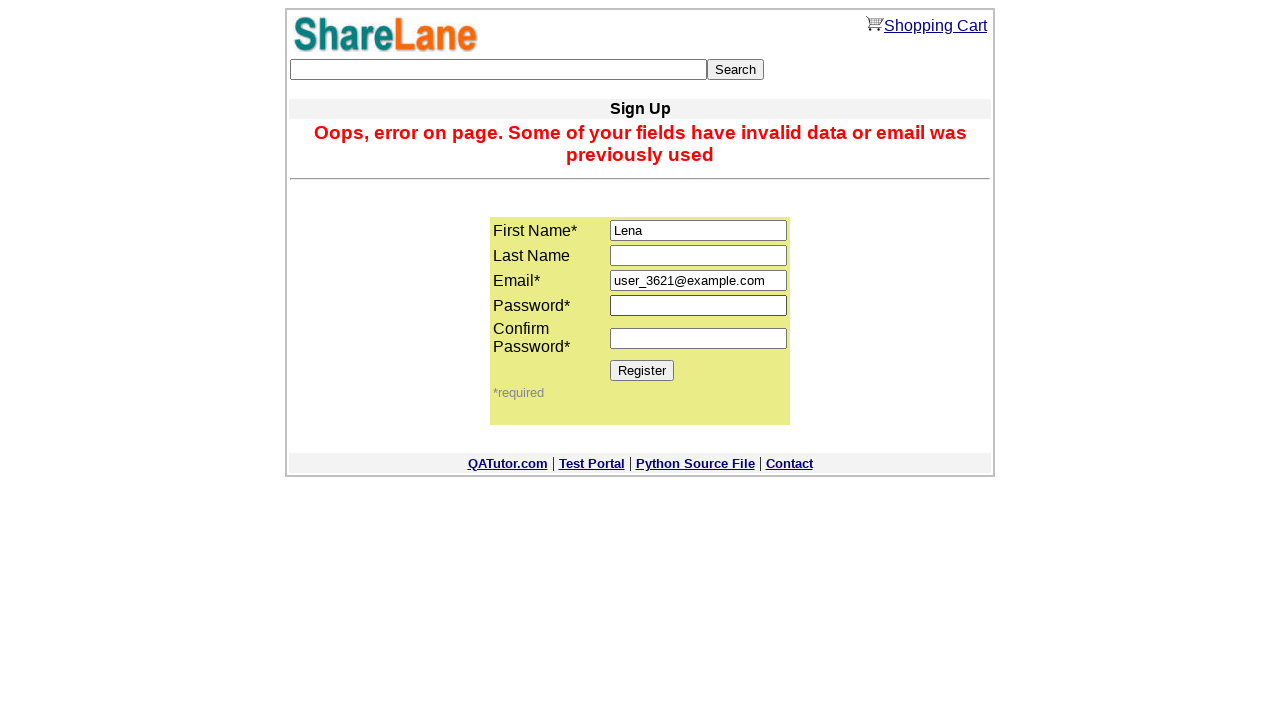